Waits for a price to reach $100, clicks a book button, then solves a mathematical challenge by calculating a logarithmic expression and submitting the answer

Starting URL: http://suninjuly.github.io/explicit_wait2.html

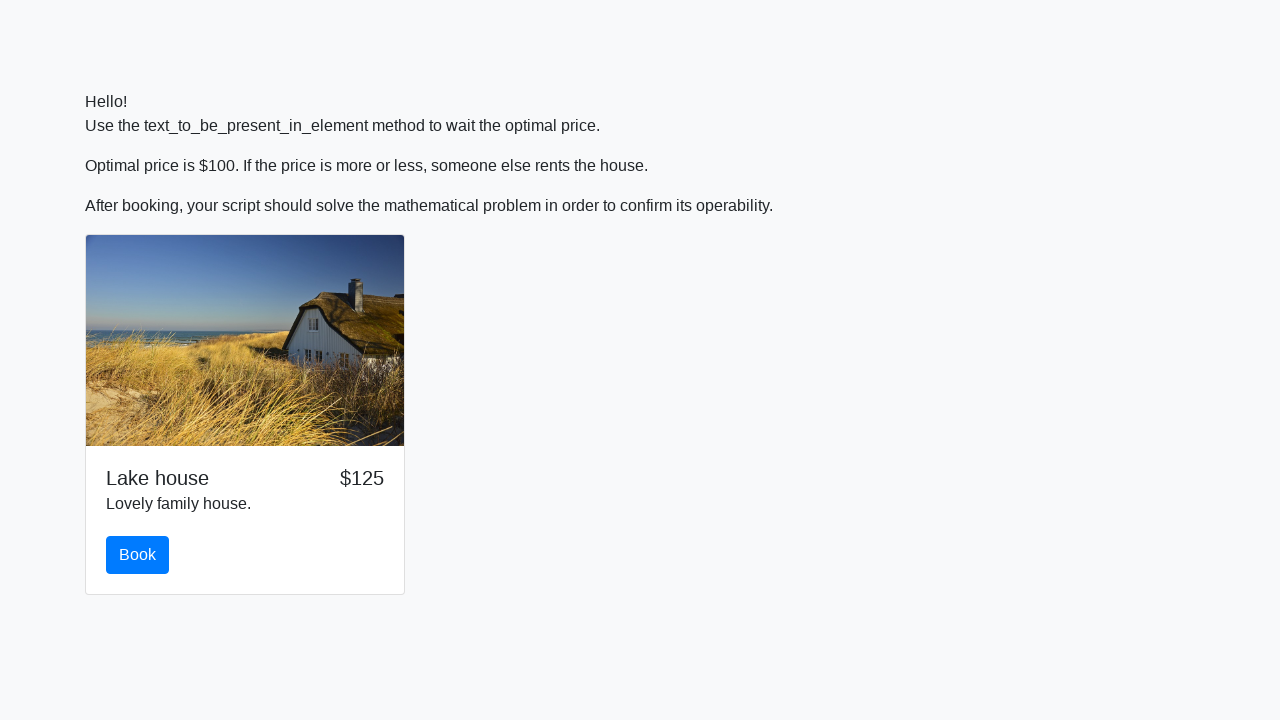

Waited for price to reach $100
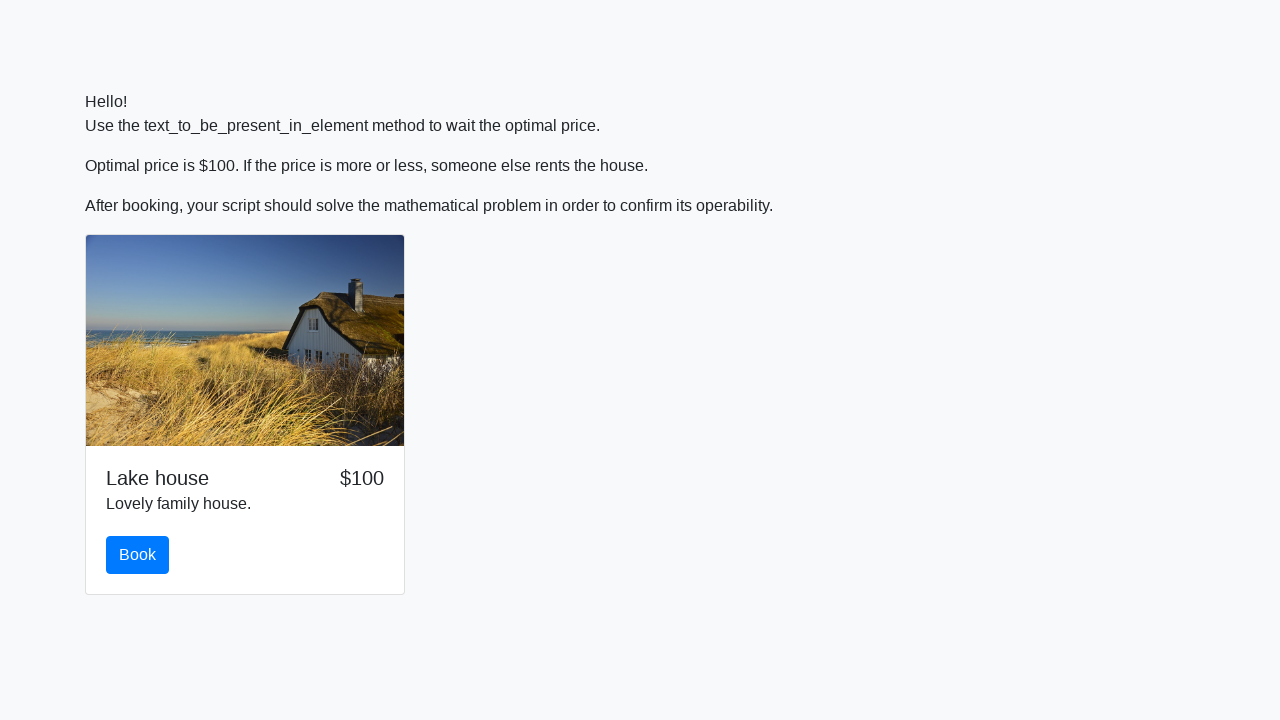

Clicked the book button at (138, 555) on #book
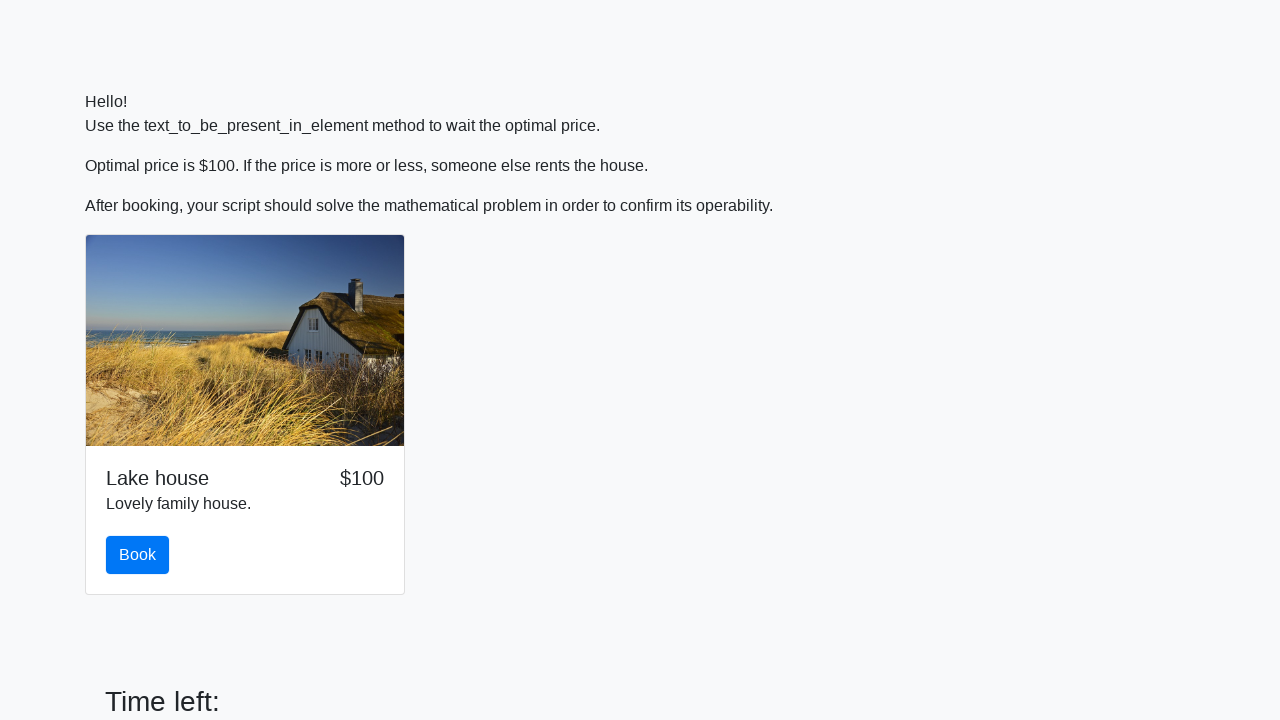

Retrieved input value: 156
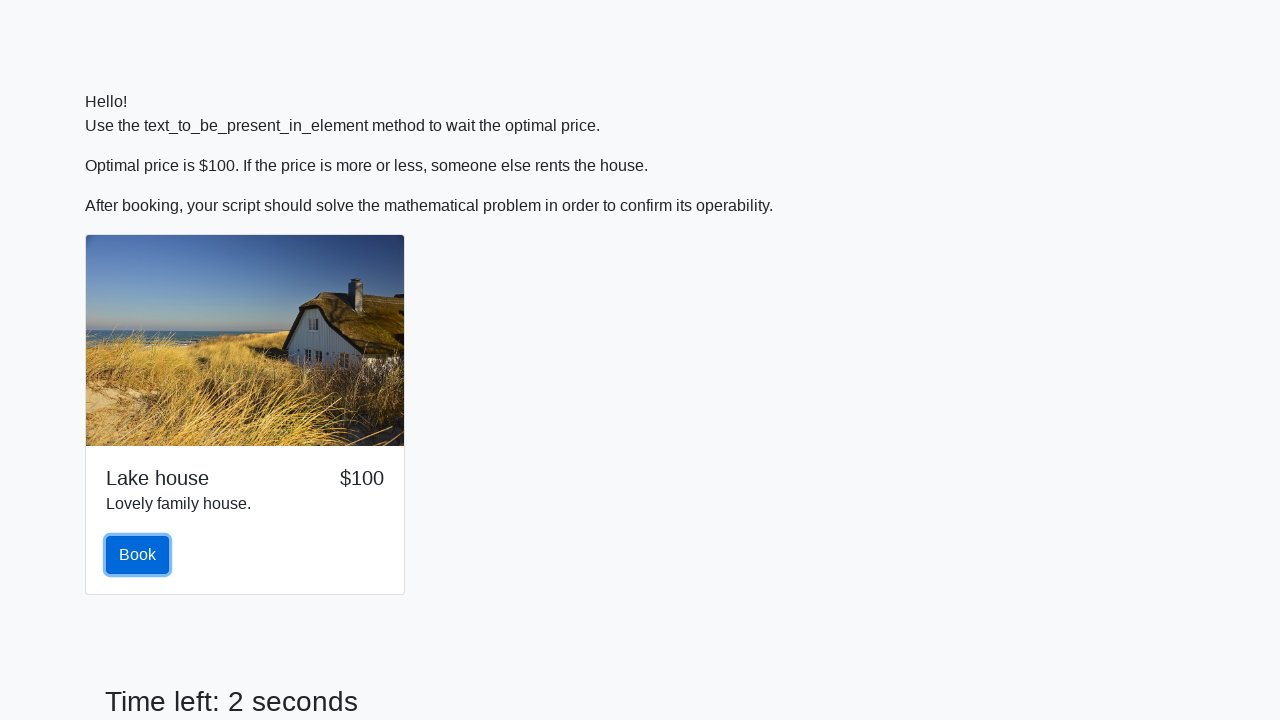

Calculated logarithmic expression result: 2.3590992006367464
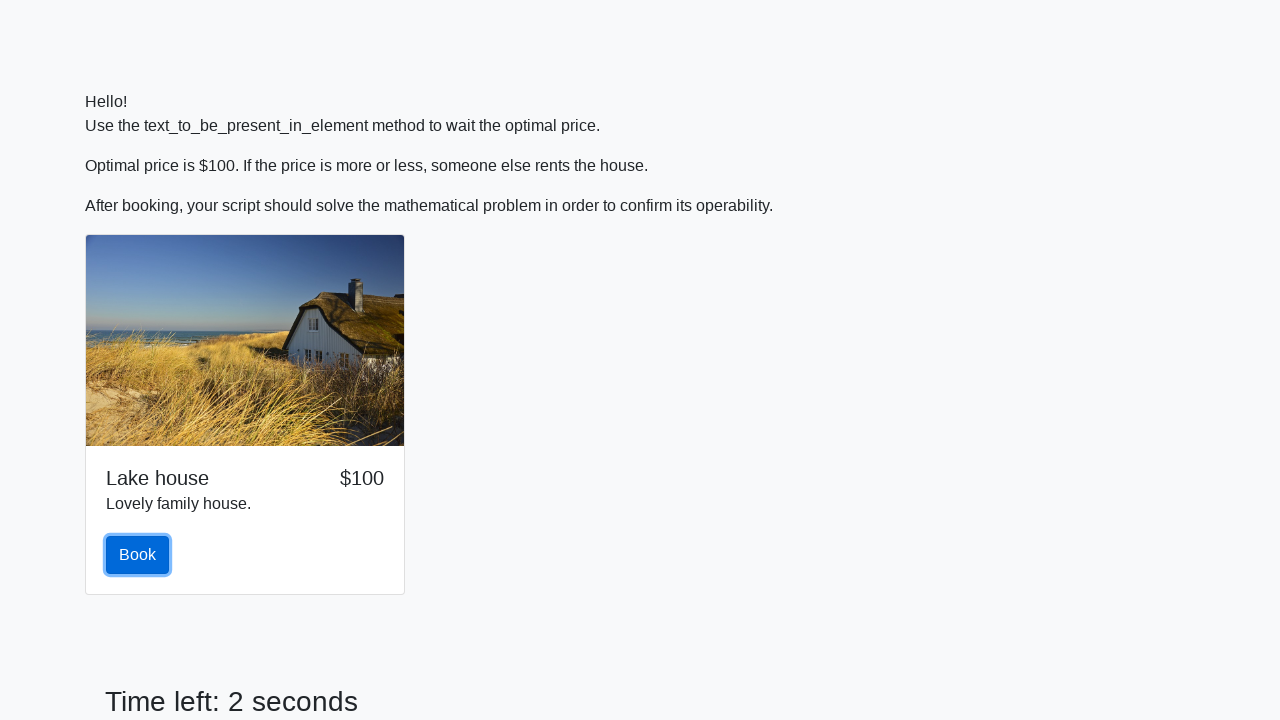

Filled answer field with calculated value on #answer
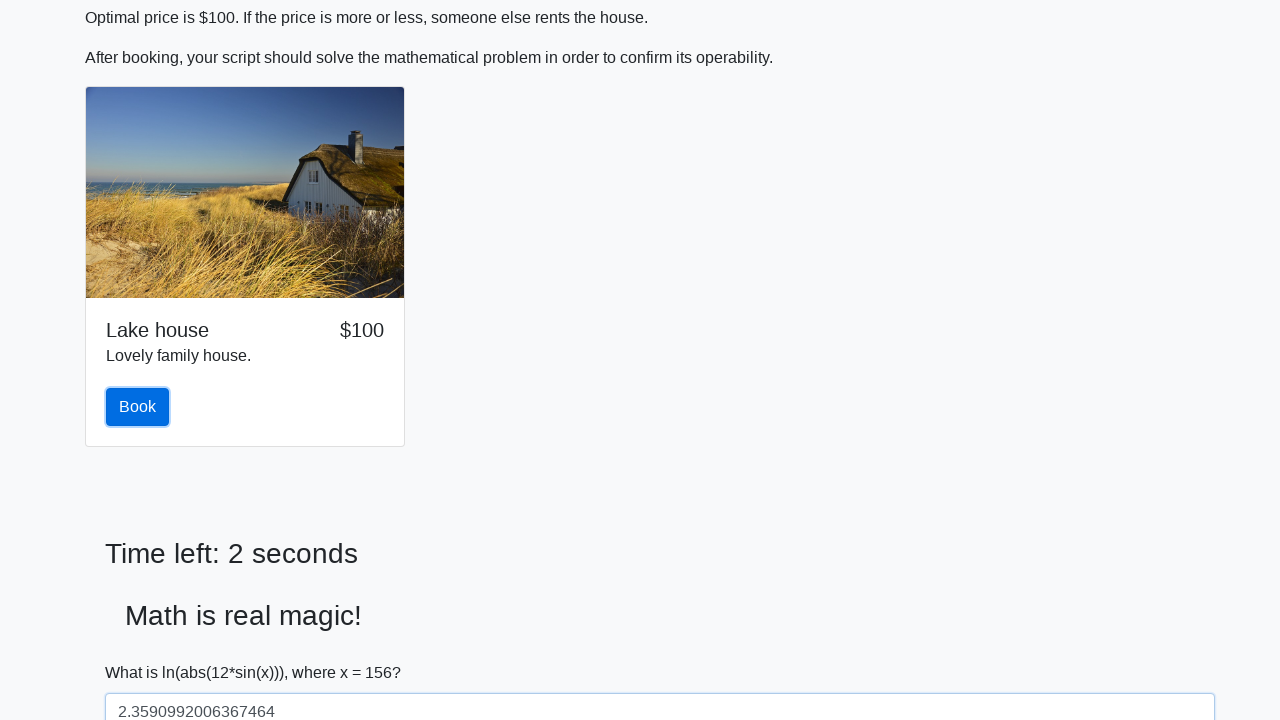

Clicked solve button to submit the answer at (143, 651) on #solve
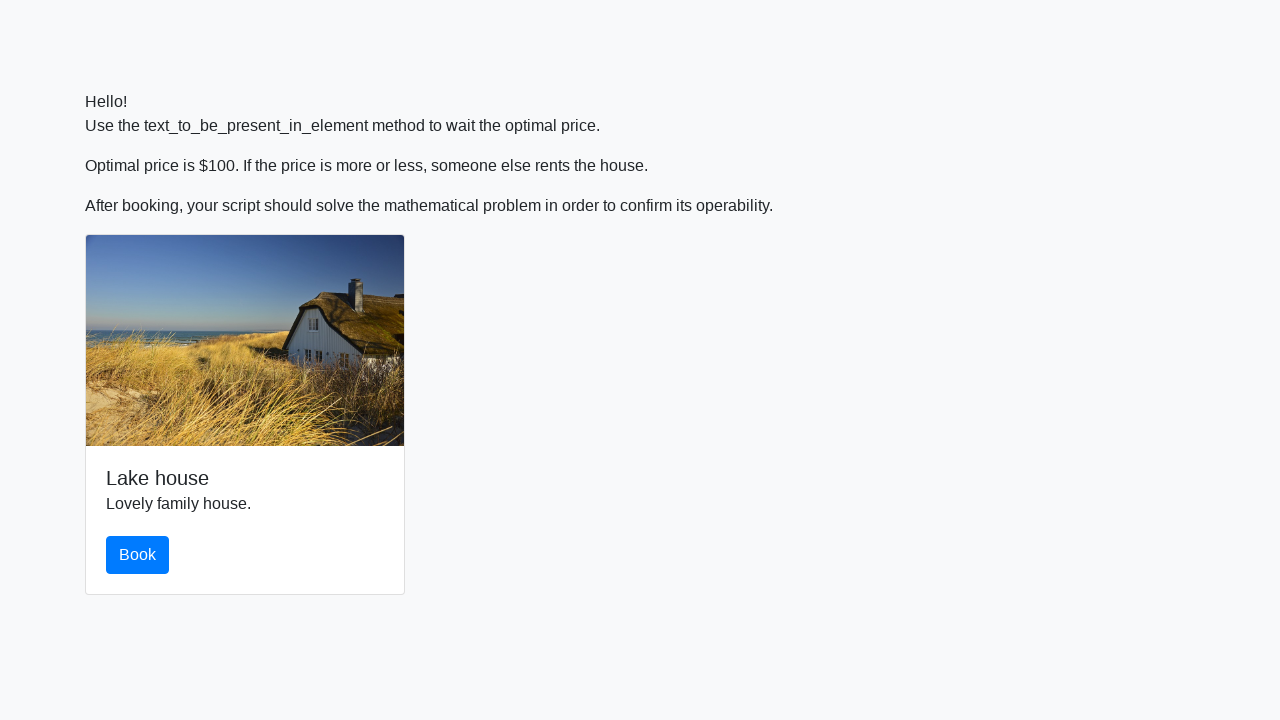

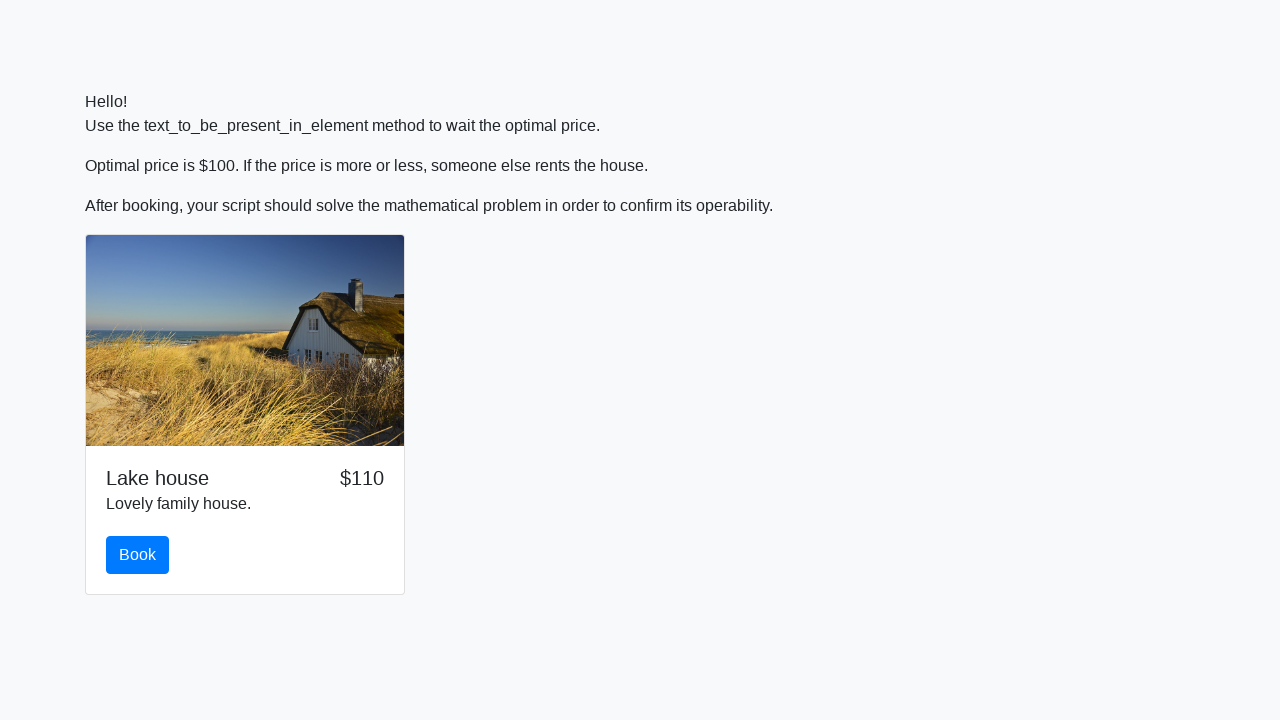